Navigates to Flipkart homepage and waits for the page to load completely

Starting URL: https://www.flipkart.com/

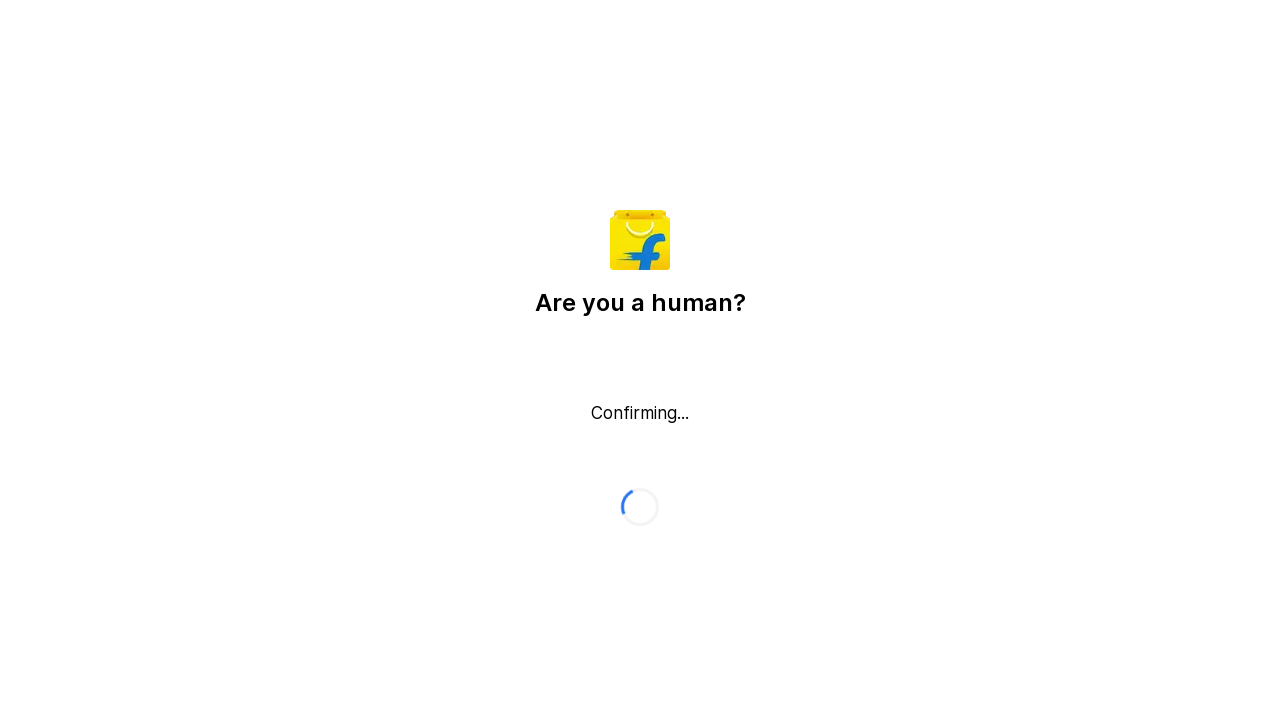

Navigated to Flipkart homepage
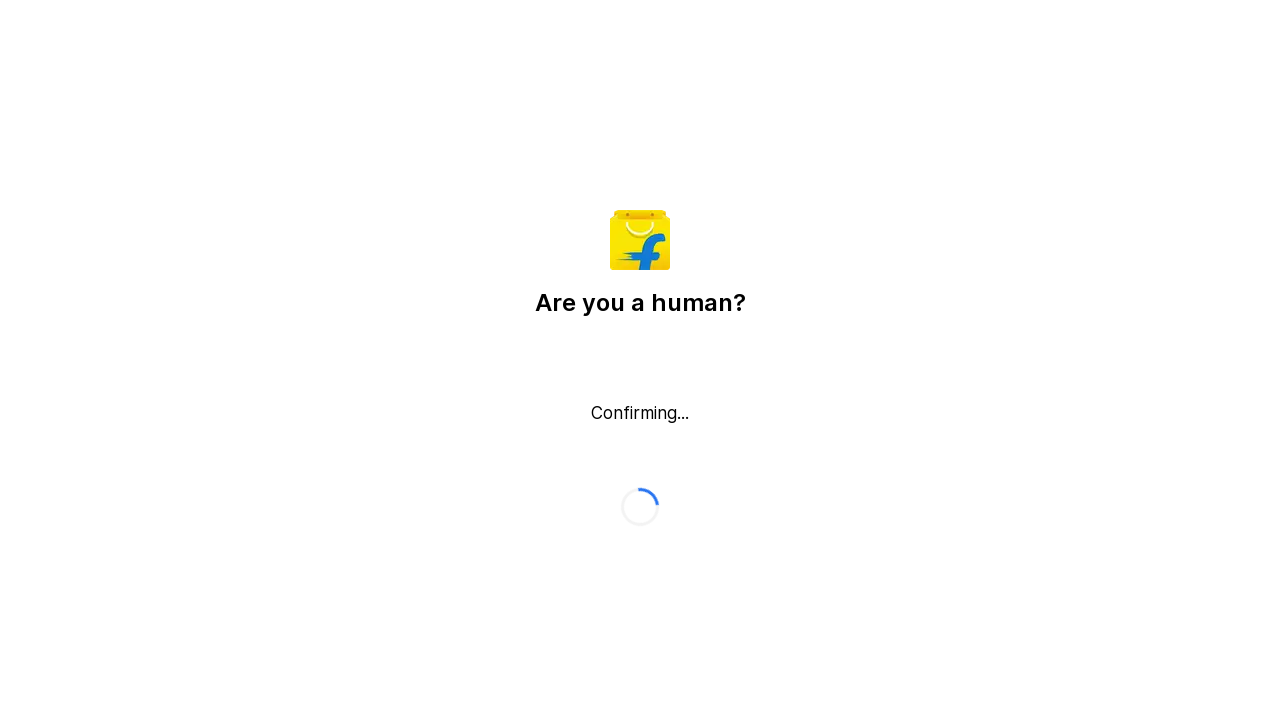

Waited for page DOM to be fully loaded
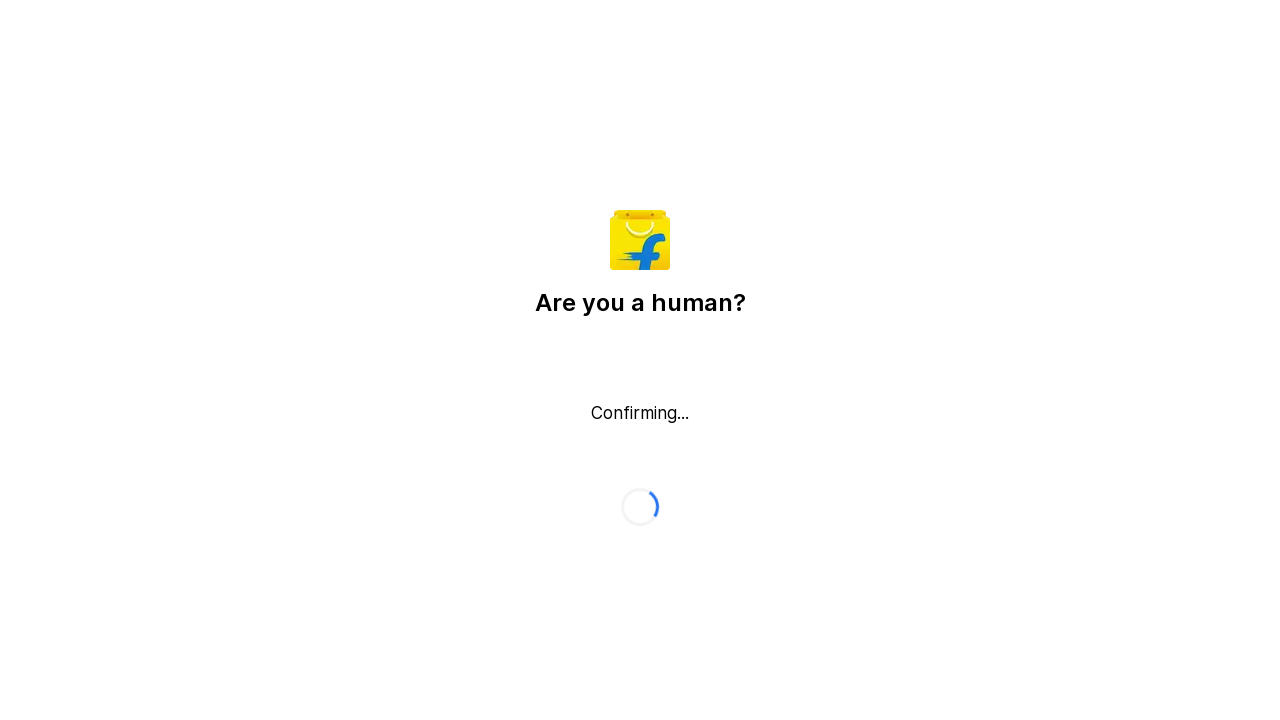

Verified page body element is present
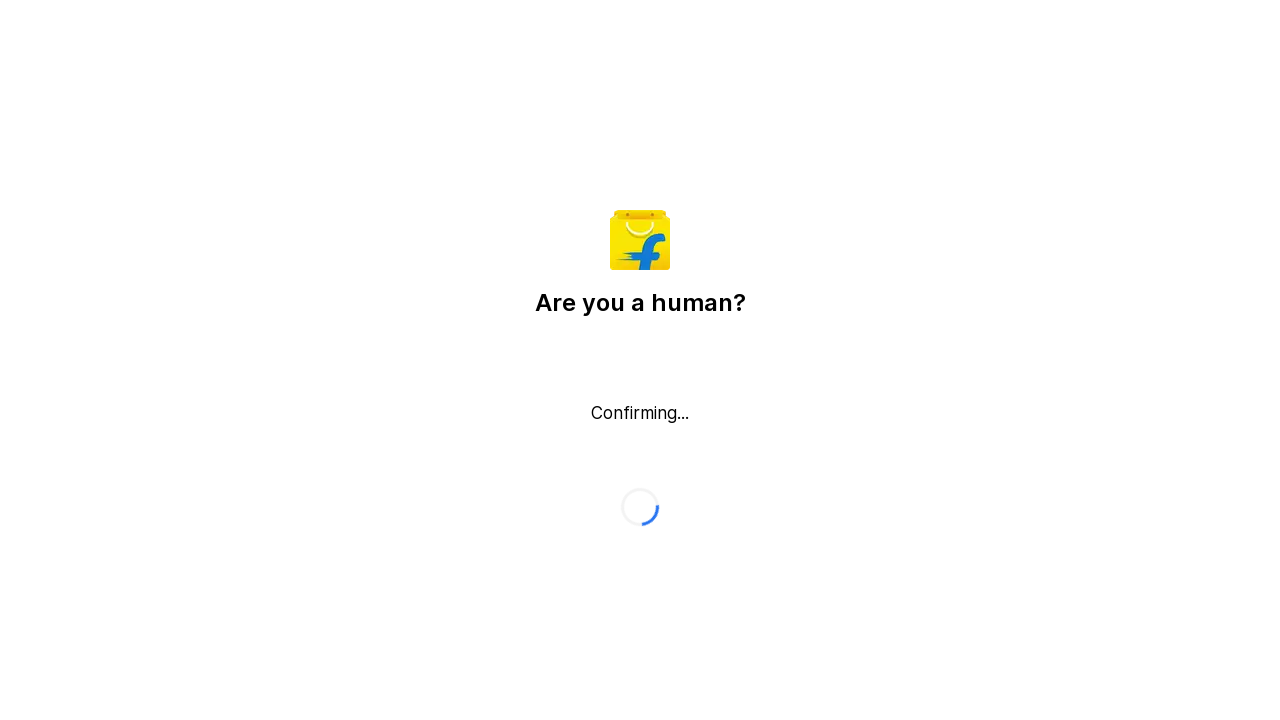

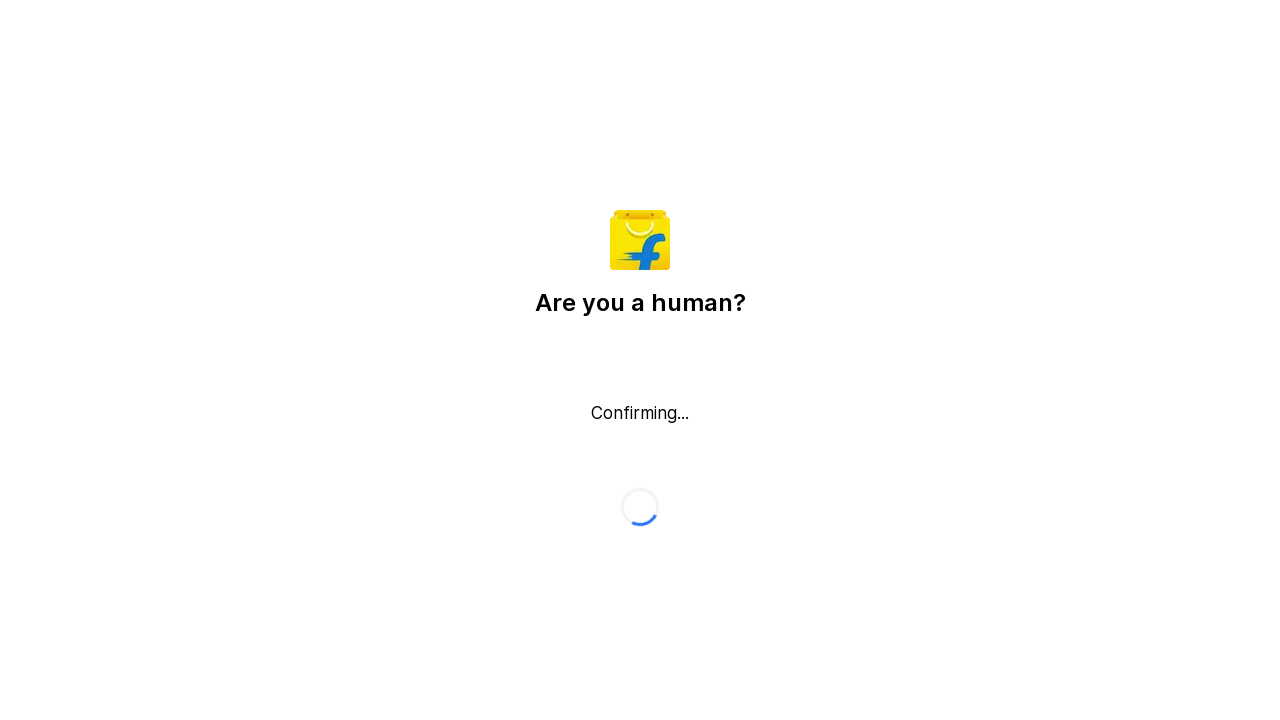